Fills form fields using XPath with dynamic axes methods to locate elements relative to other elements

Starting URL: https://www.hyrtutorials.com/p/add-padding-to-containers.html

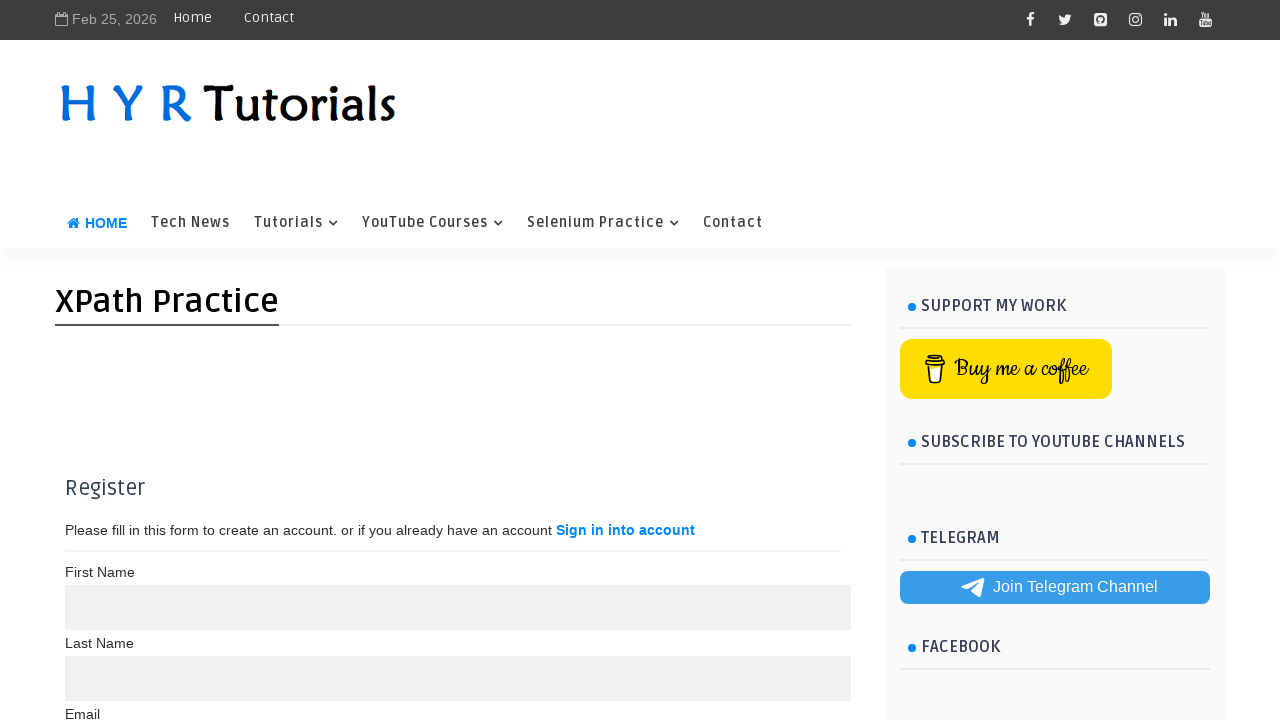

Waited for container div to be visible
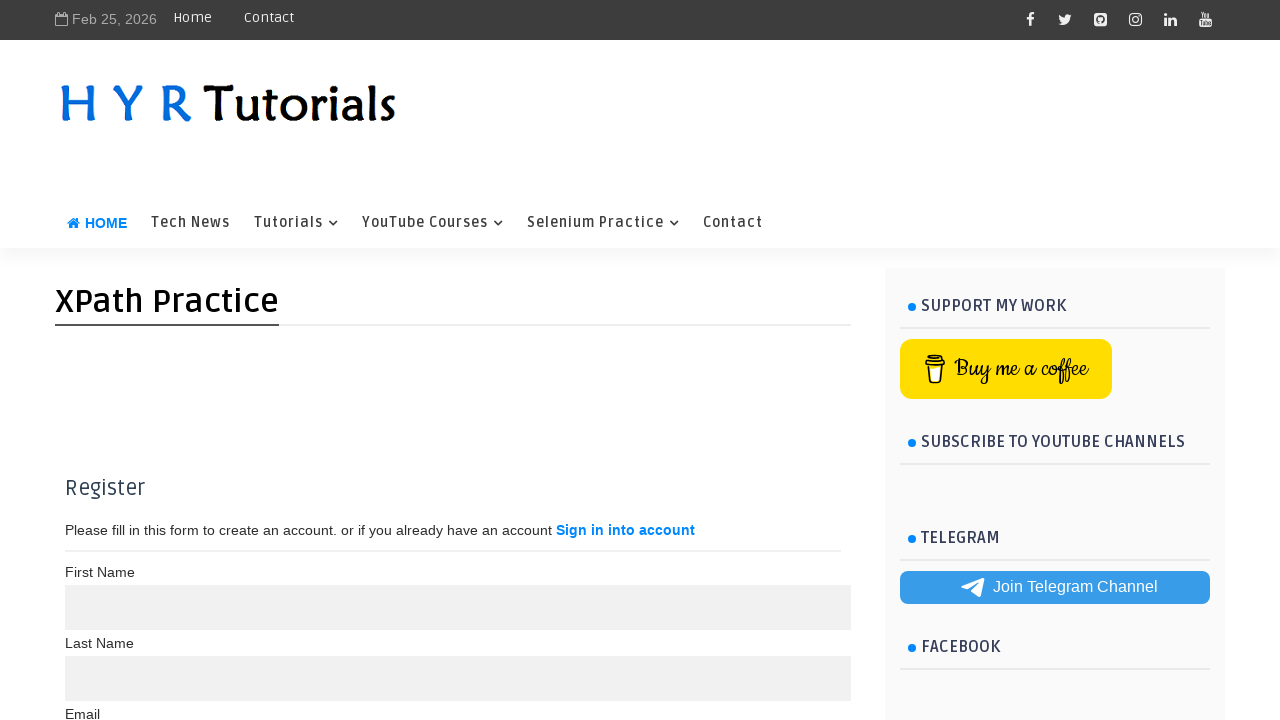

Located first name field using XPath with maxlength='10'
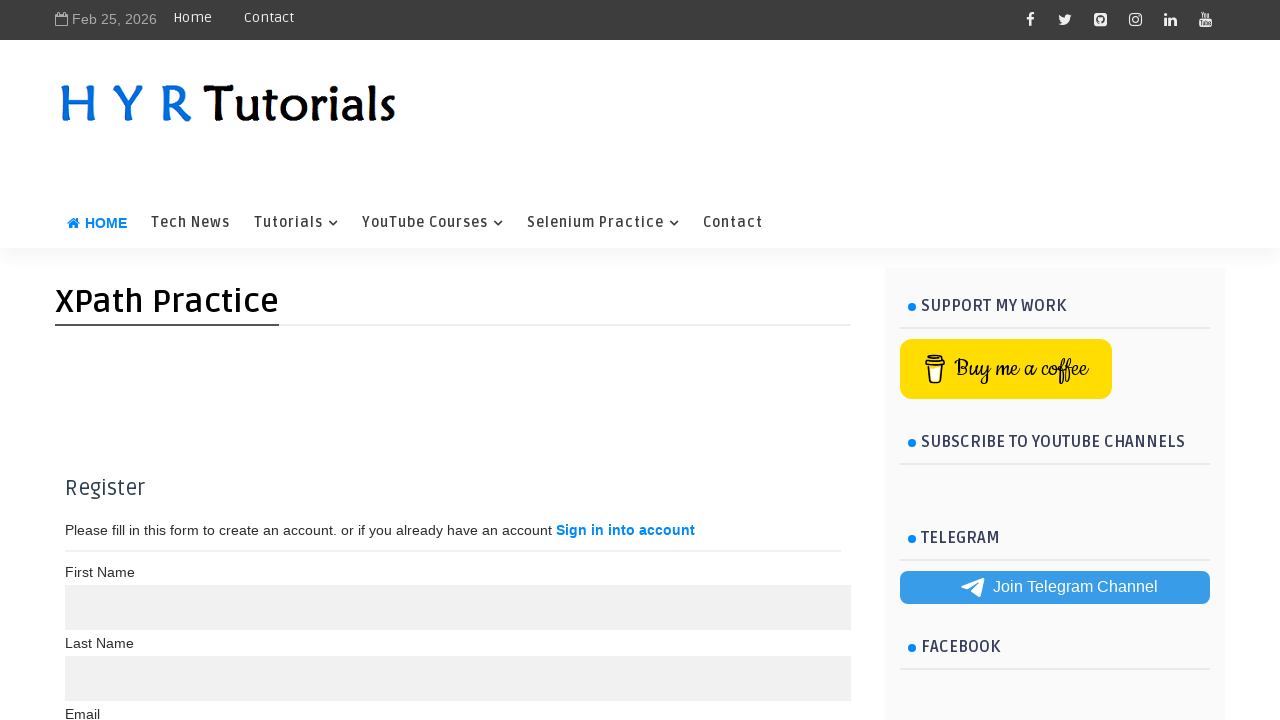

Filled first name field with 'Bala Prasanna' on xpath=//input[@maxlength='10']
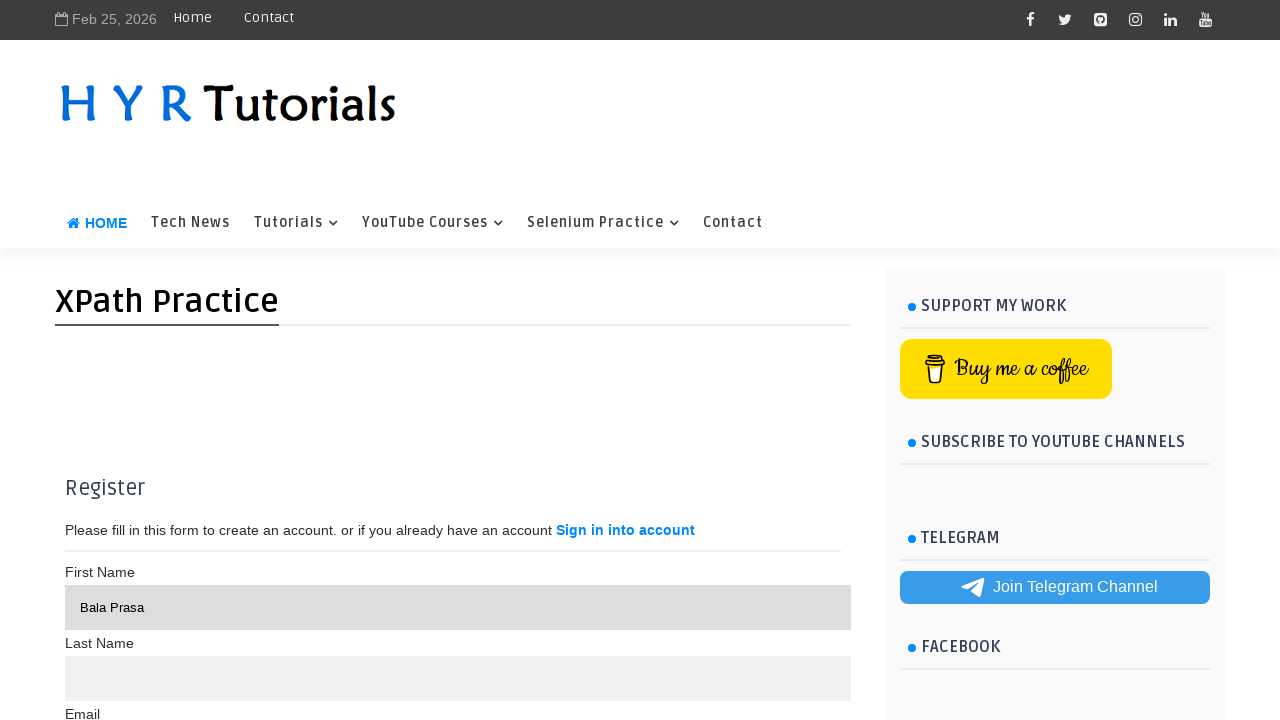

Located last name field using XPath with maxlength='15'
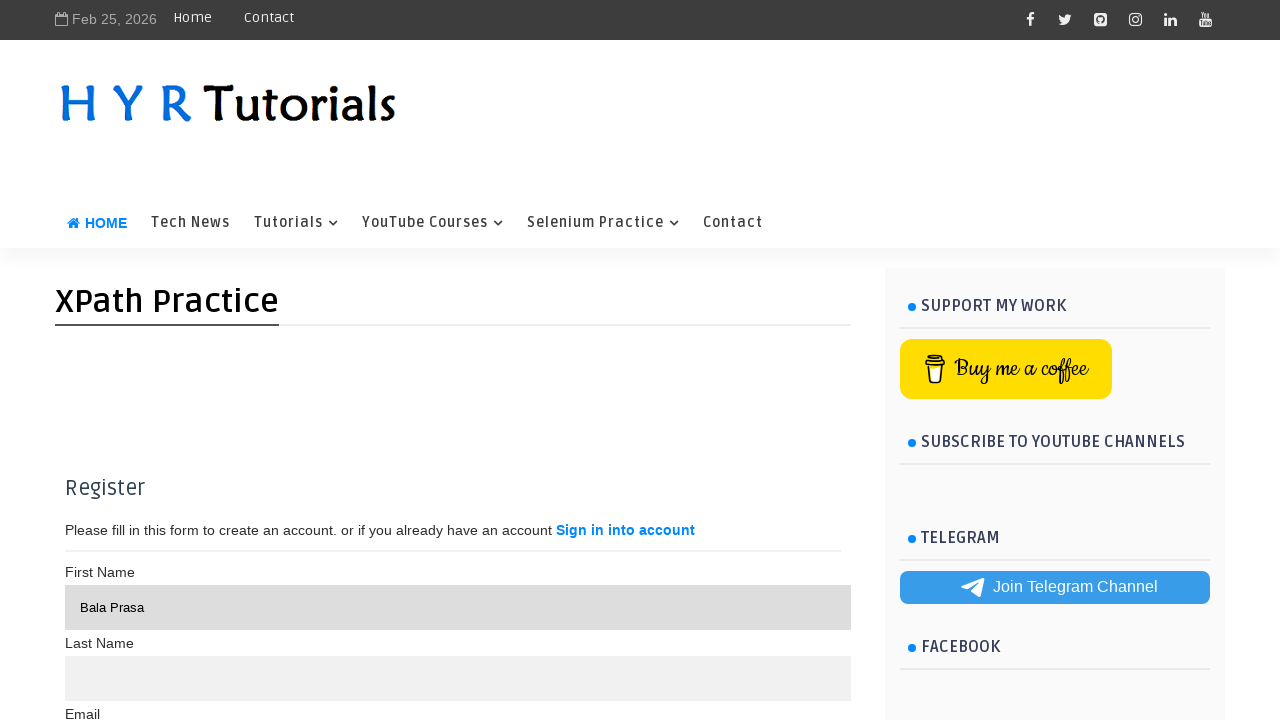

Filled last name field with 'Nambula' on xpath=//input[@maxlength='15']
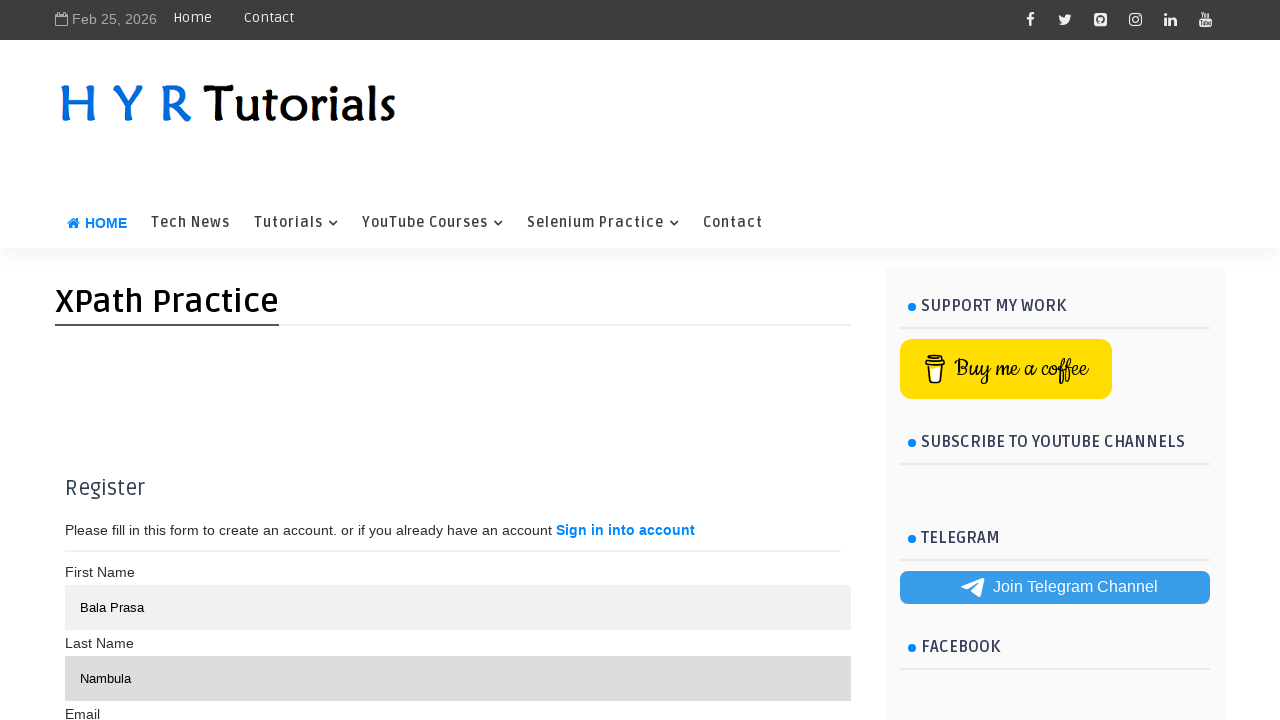

Located email field using XPath following-sibling axis from Email label
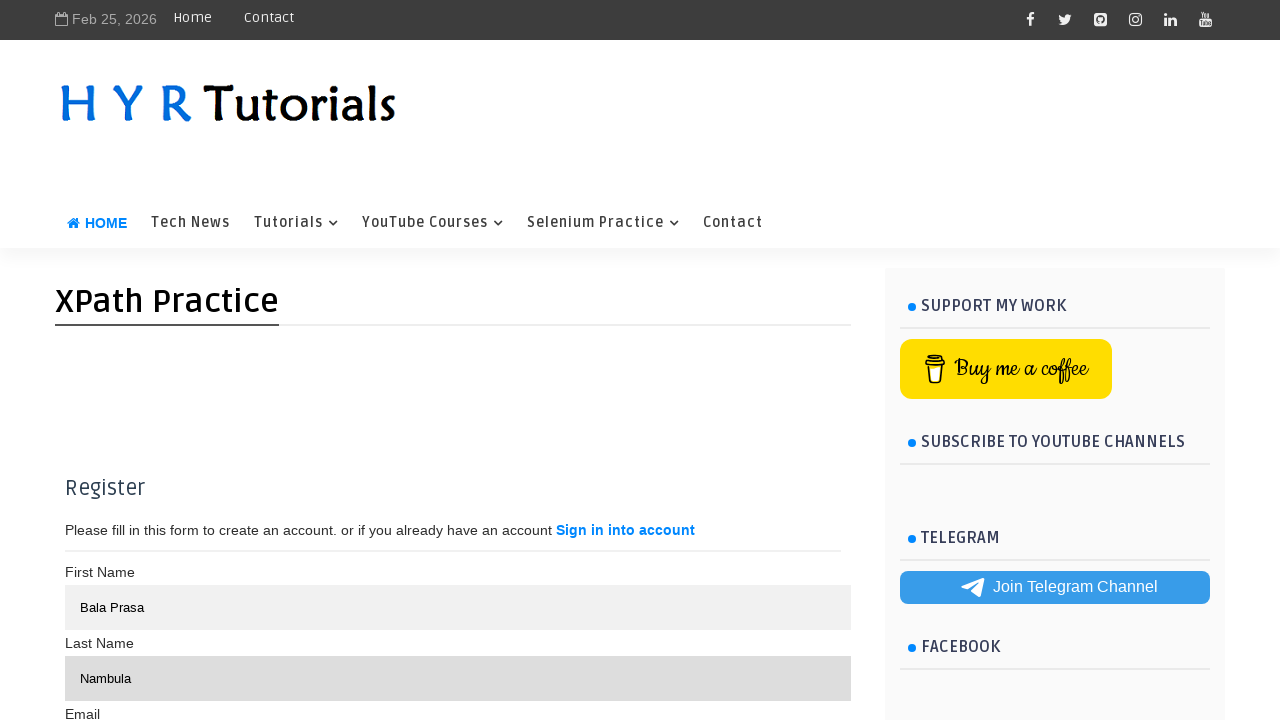

Filled email field with 'testuser@gmail.com' on xpath=//label[text()='Email']/following-sibling::input[1]
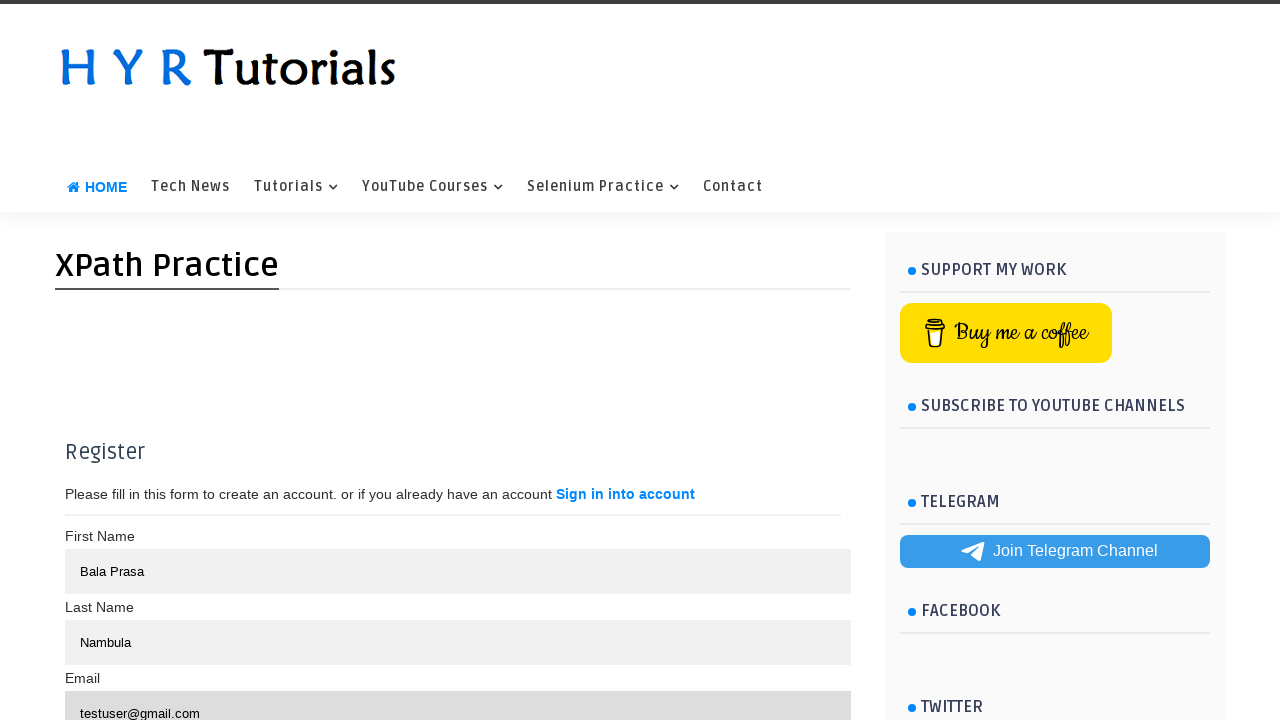

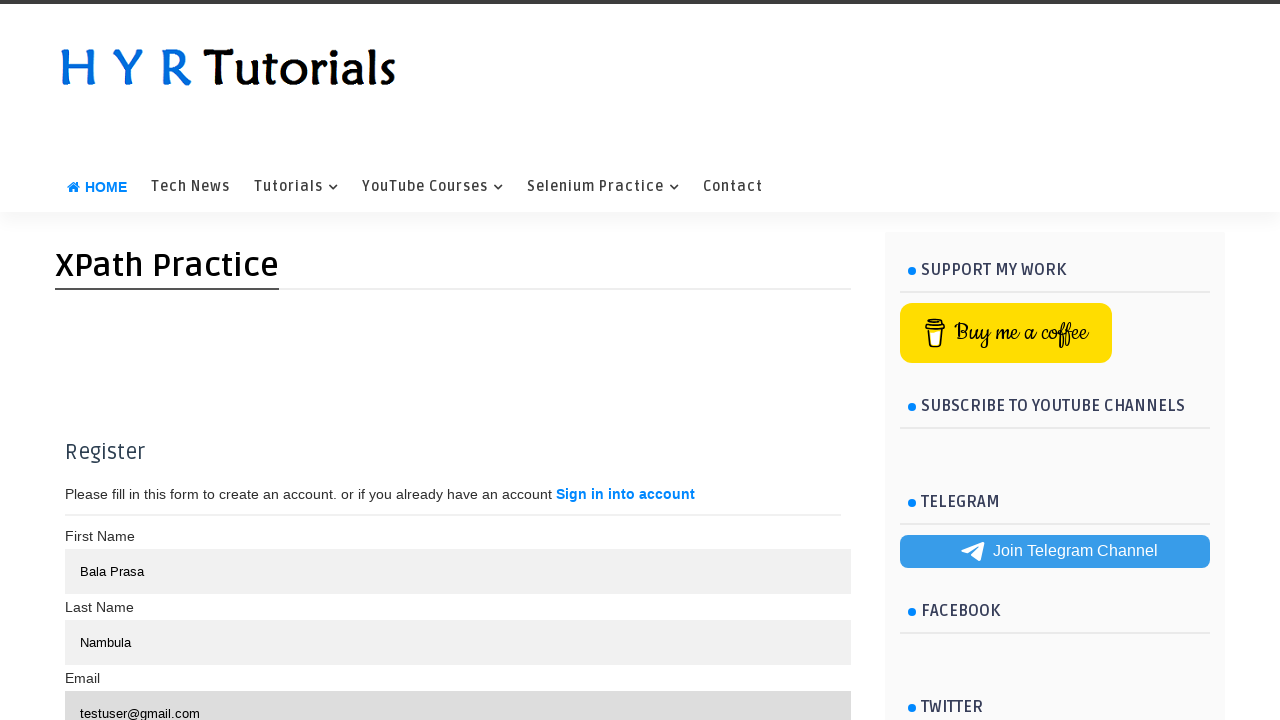